Tests that entering a number above 100 displays the error message "Number is too big"

Starting URL: https://acctabootcamp.github.io/site/tasks/enter_a_number

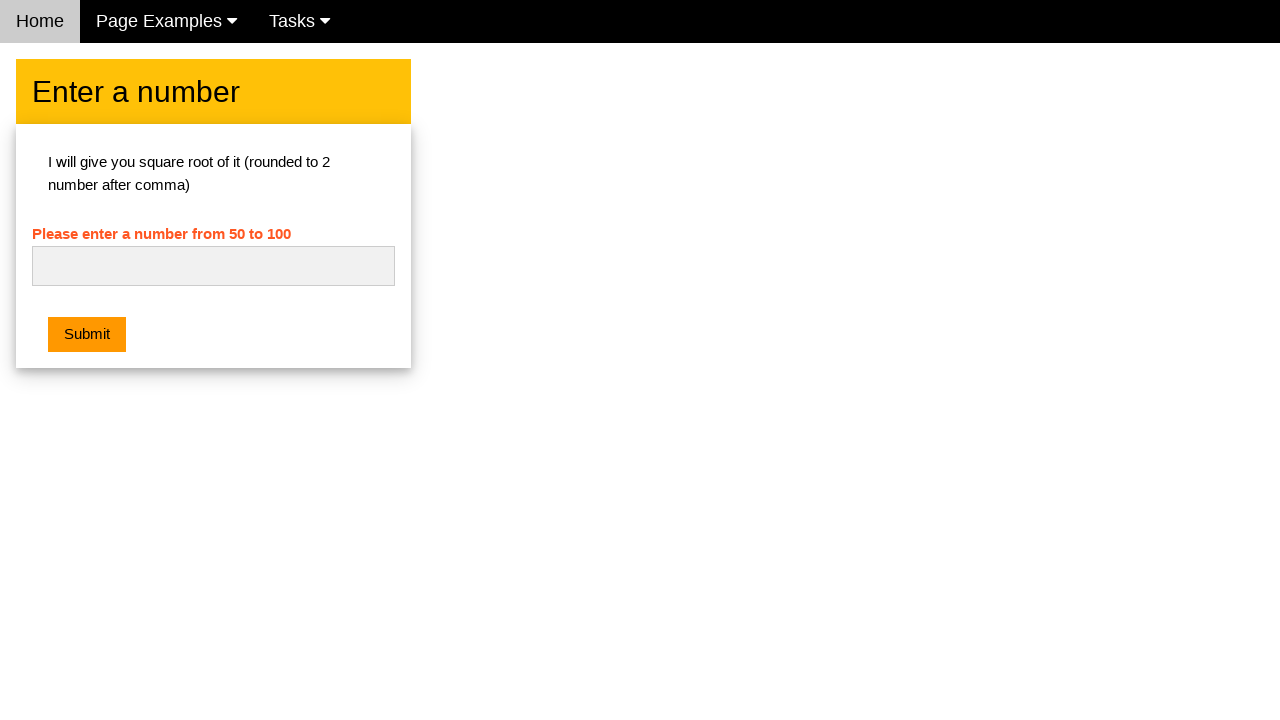

Navigated to the enter a number task page
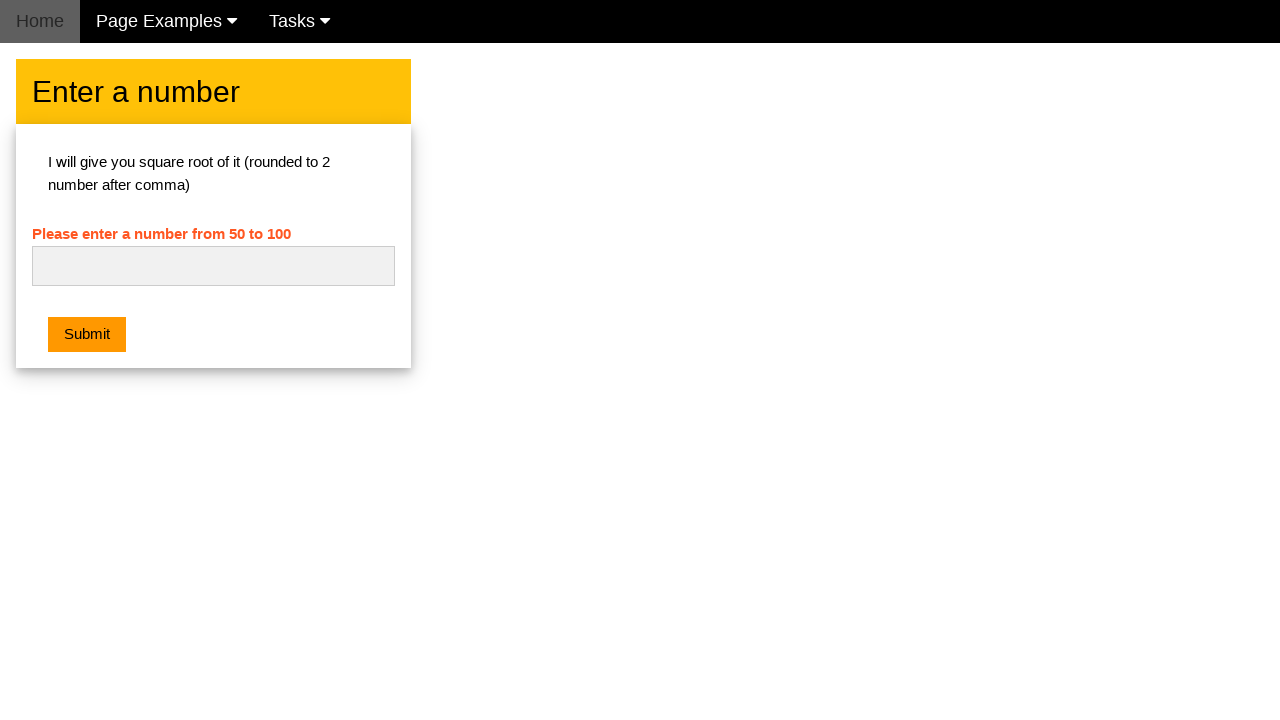

Entered number 177 (above 100) in the input field on #numb
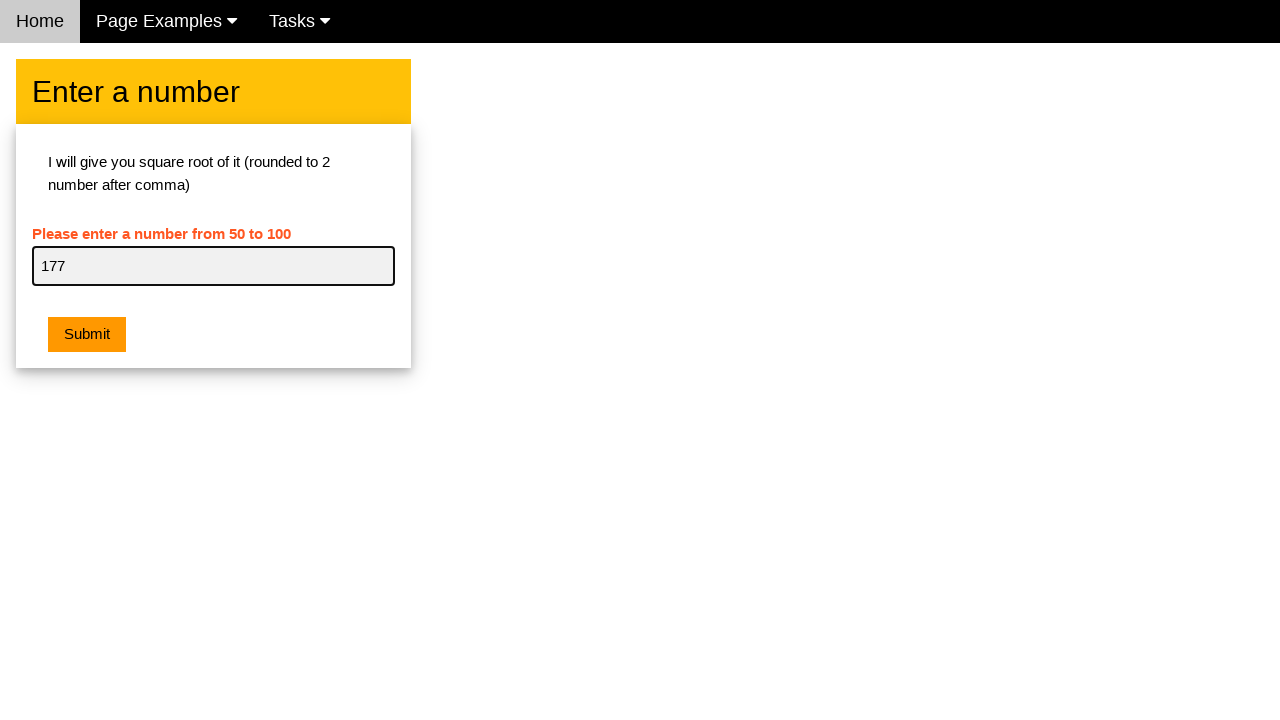

Clicked the submit button at (87, 335) on .w3-btn
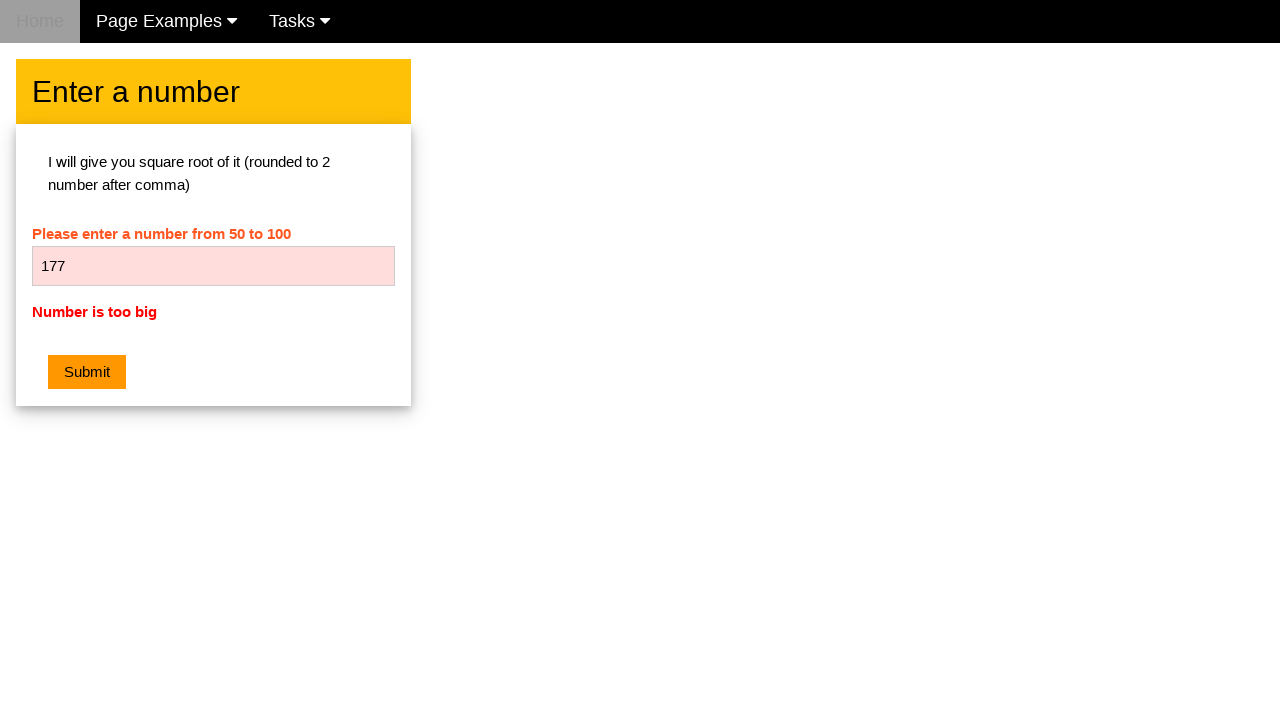

Error message element appeared on the page
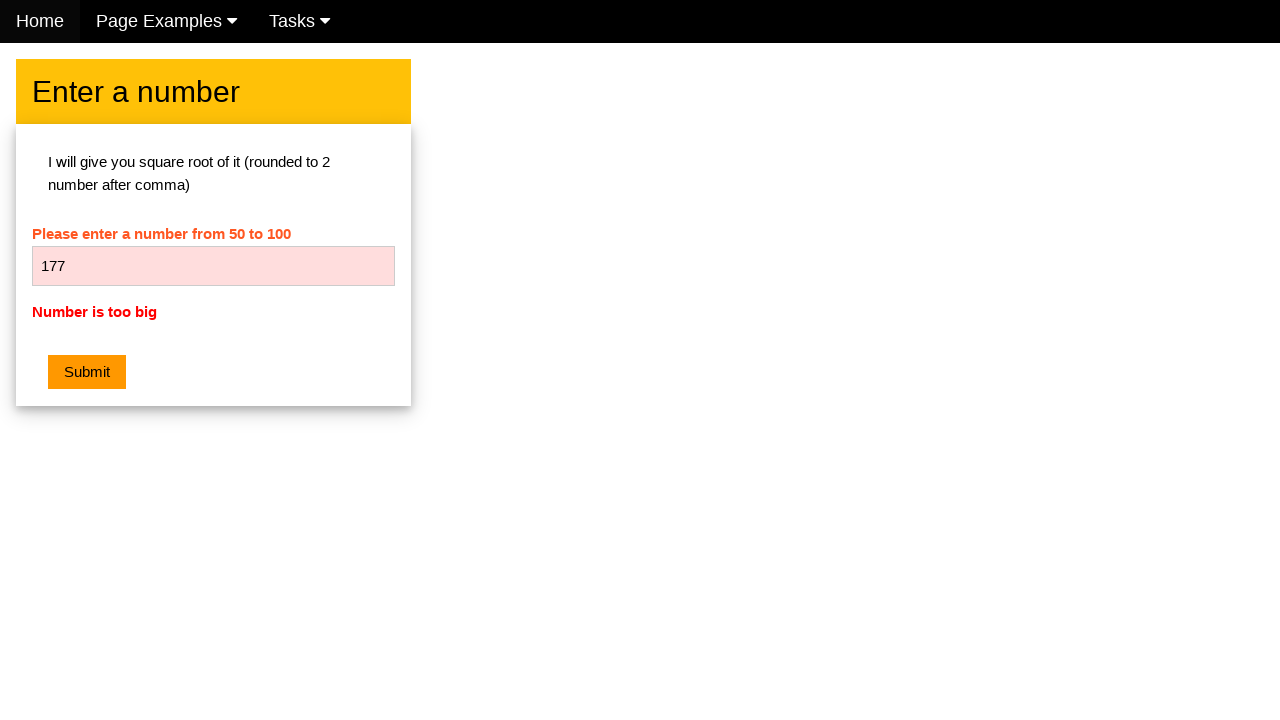

Verified error message displays 'Number is too big'
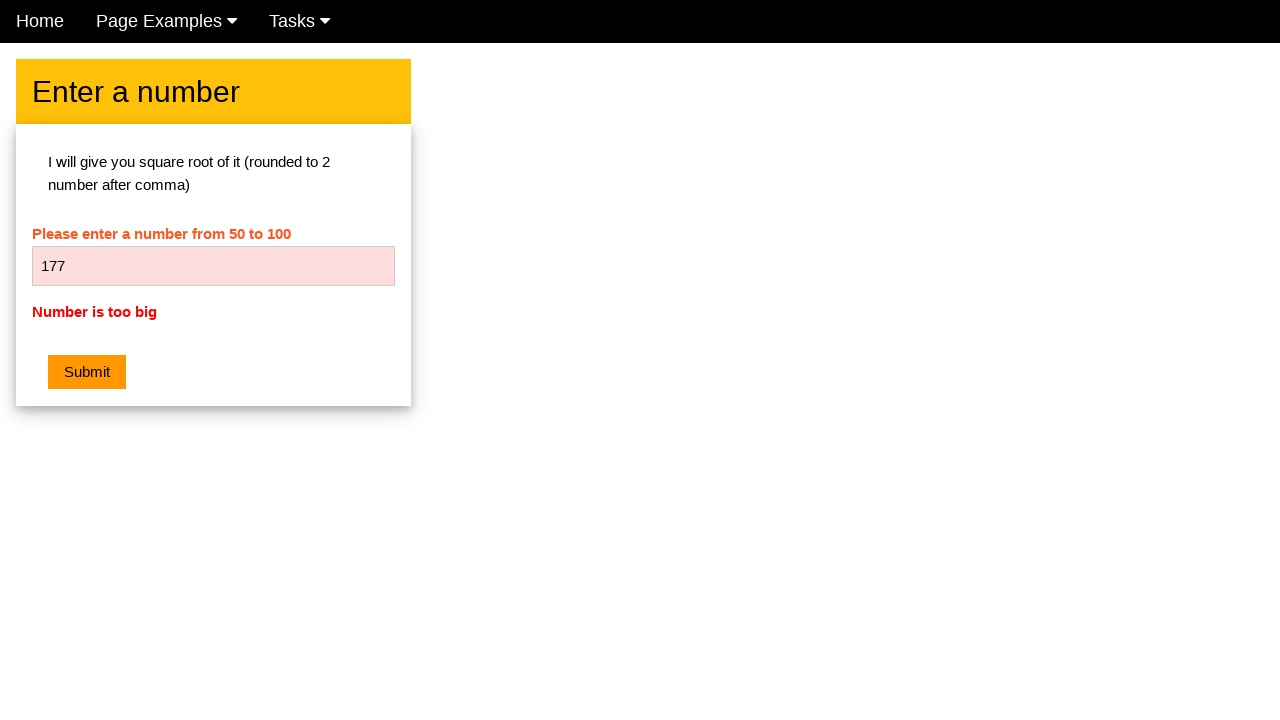

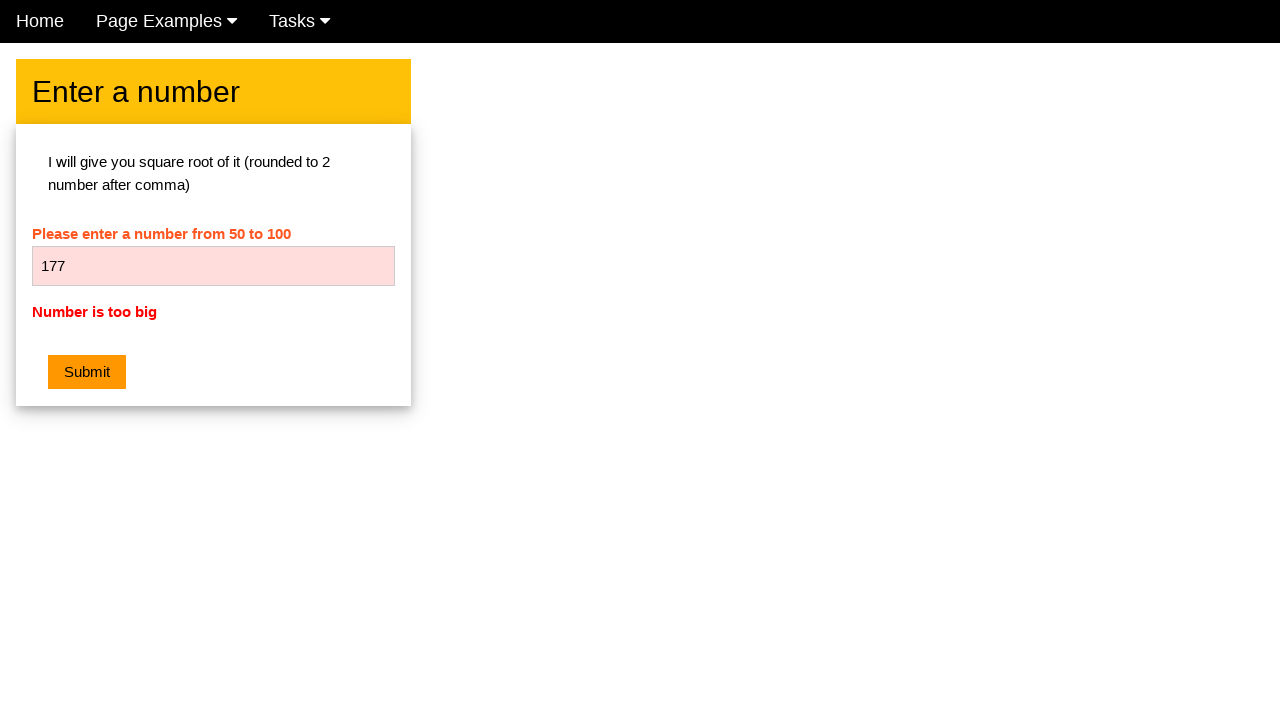